Tests table sorting functionality by clicking on a column header and verifying the table can be interacted with. The test locates table elements, reads cell values, and clicks the first column header to trigger sorting.

Starting URL: https://v1.training-support.net/selenium/tables

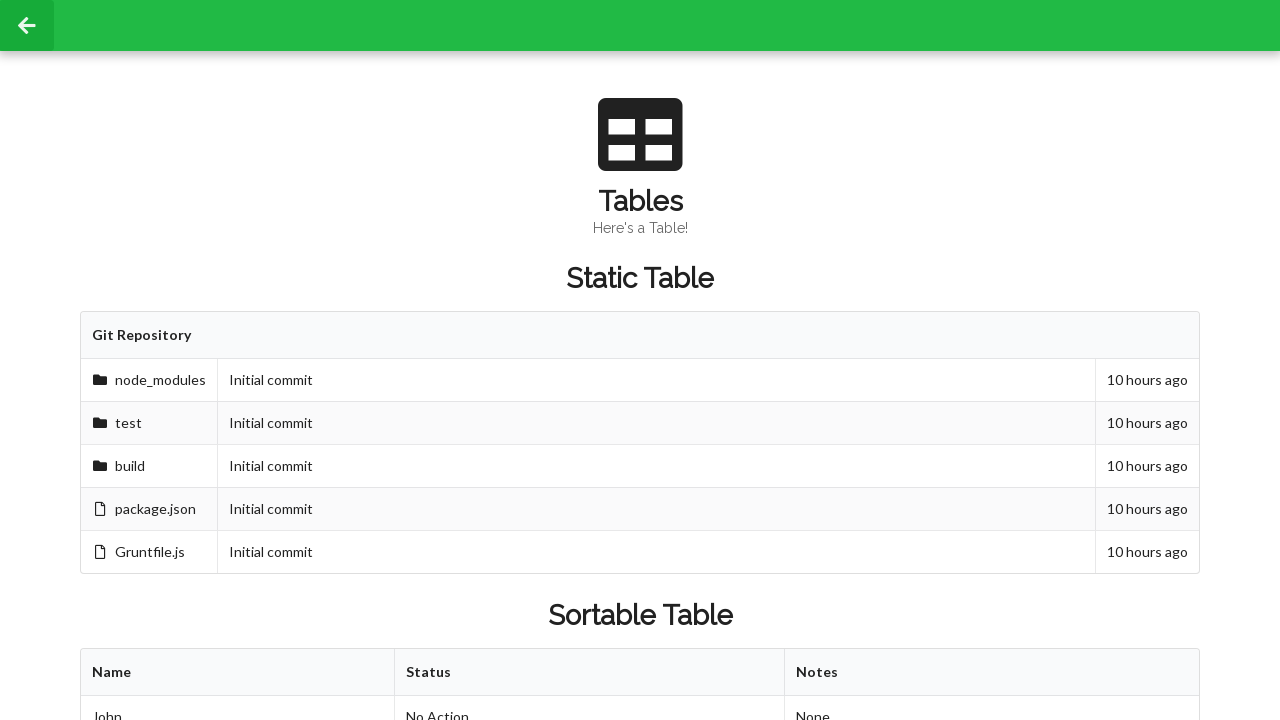

Waited for sortable table to be present
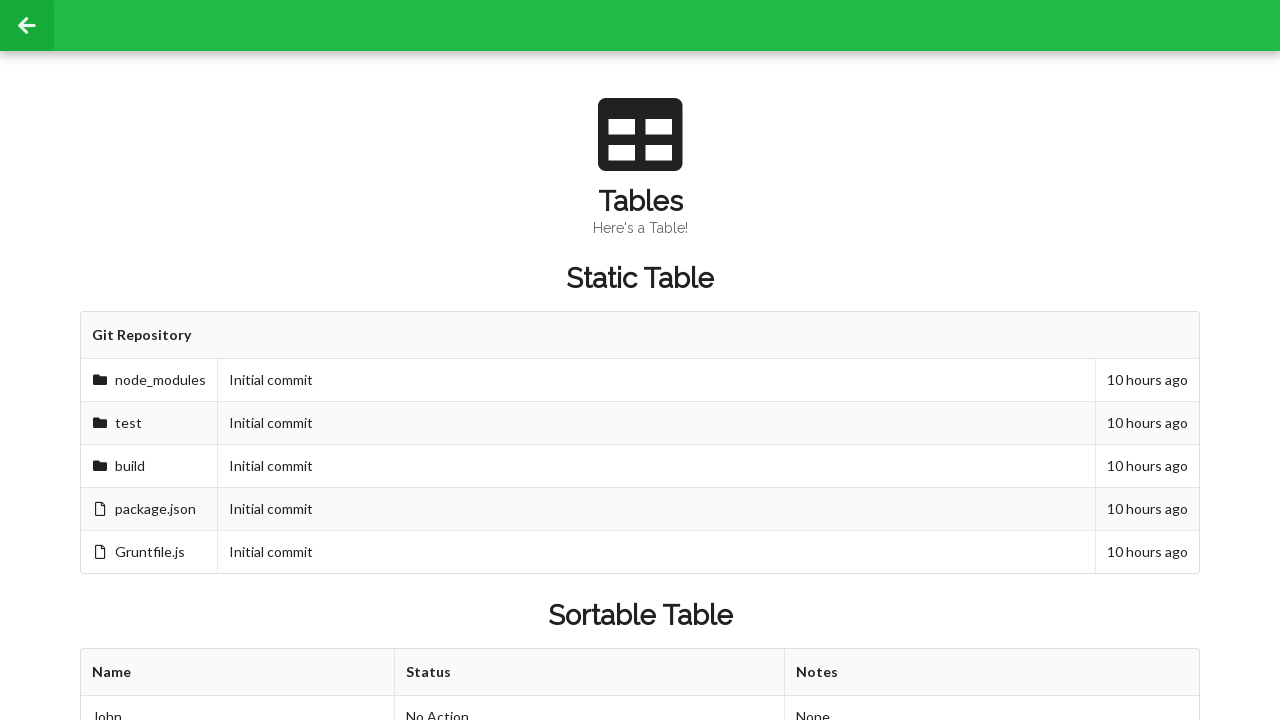

Retrieved all table column headers
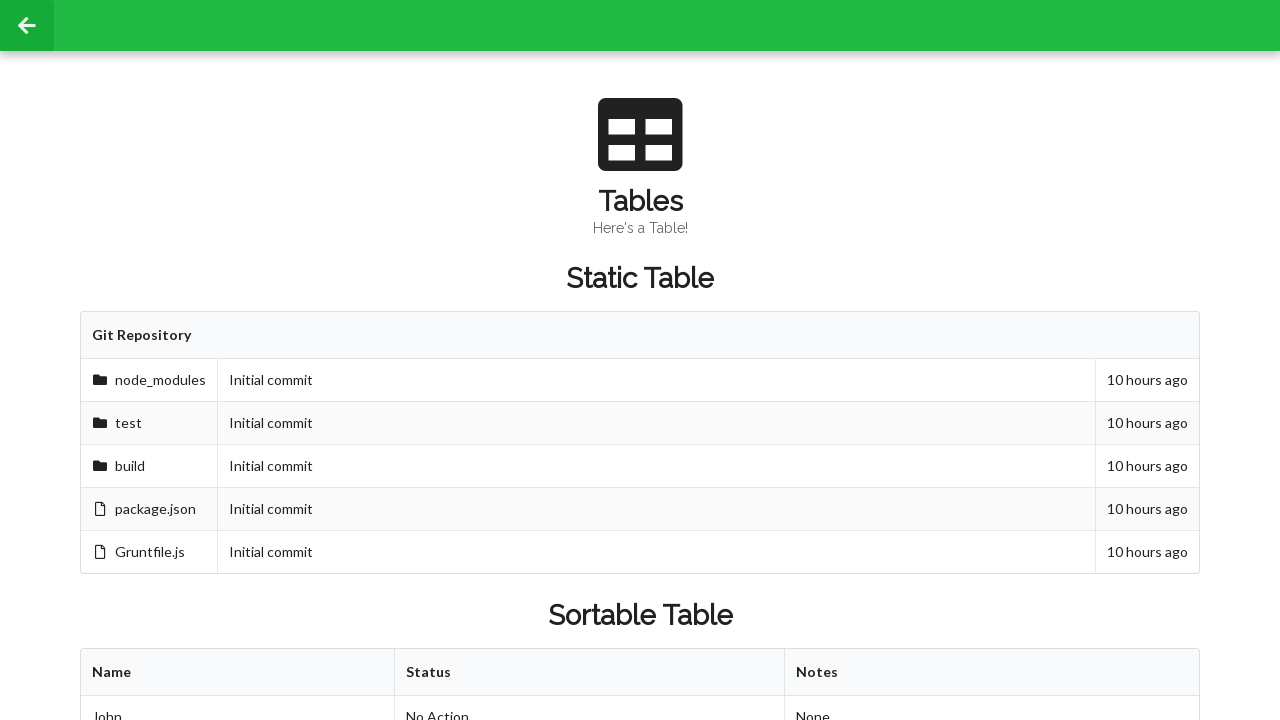

Retrieved all table rows
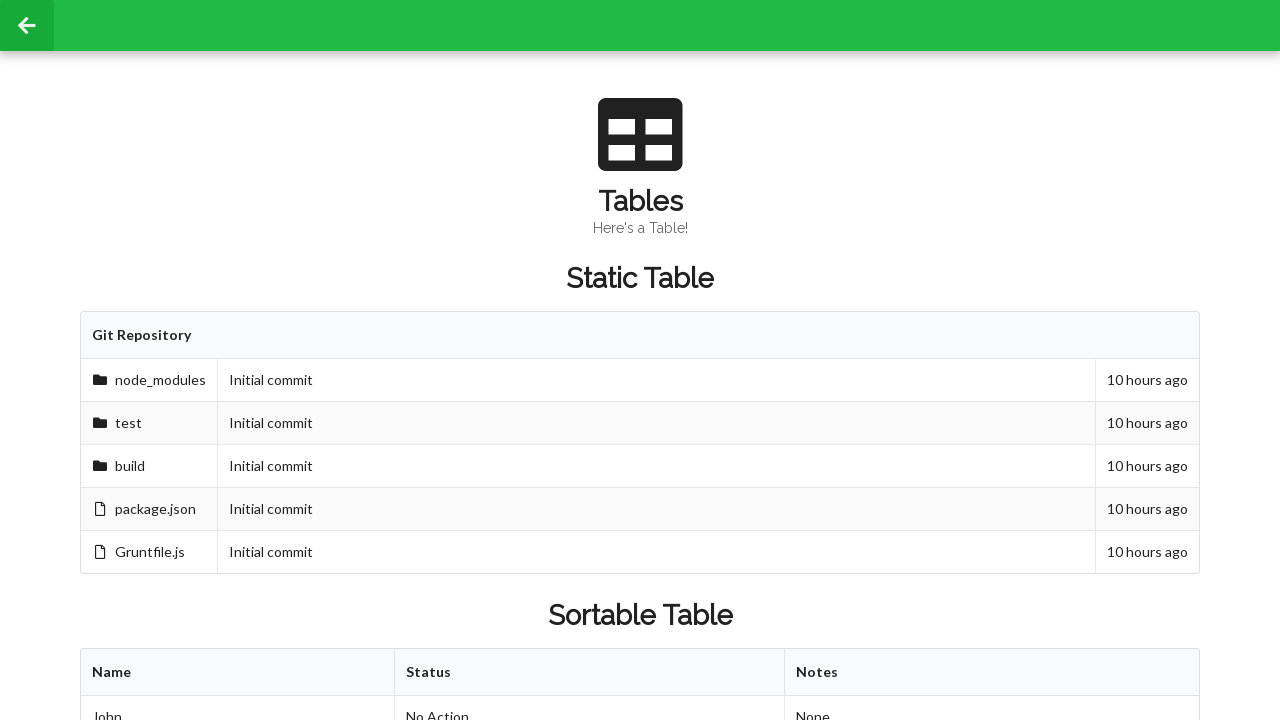

Retrieved cell value from second row, second column before sorting
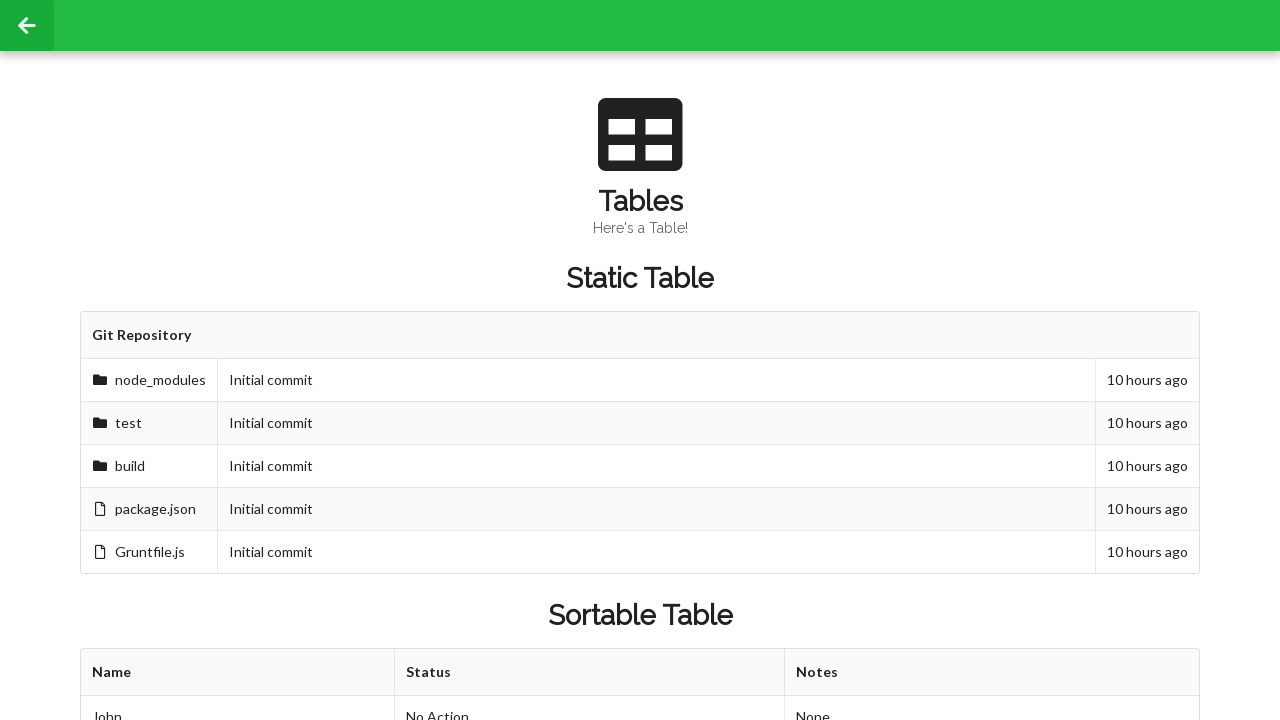

Clicked first column header to trigger table sorting at (238, 673) on xpath=//table[@id='sortableTable']/thead/tr/th[1]
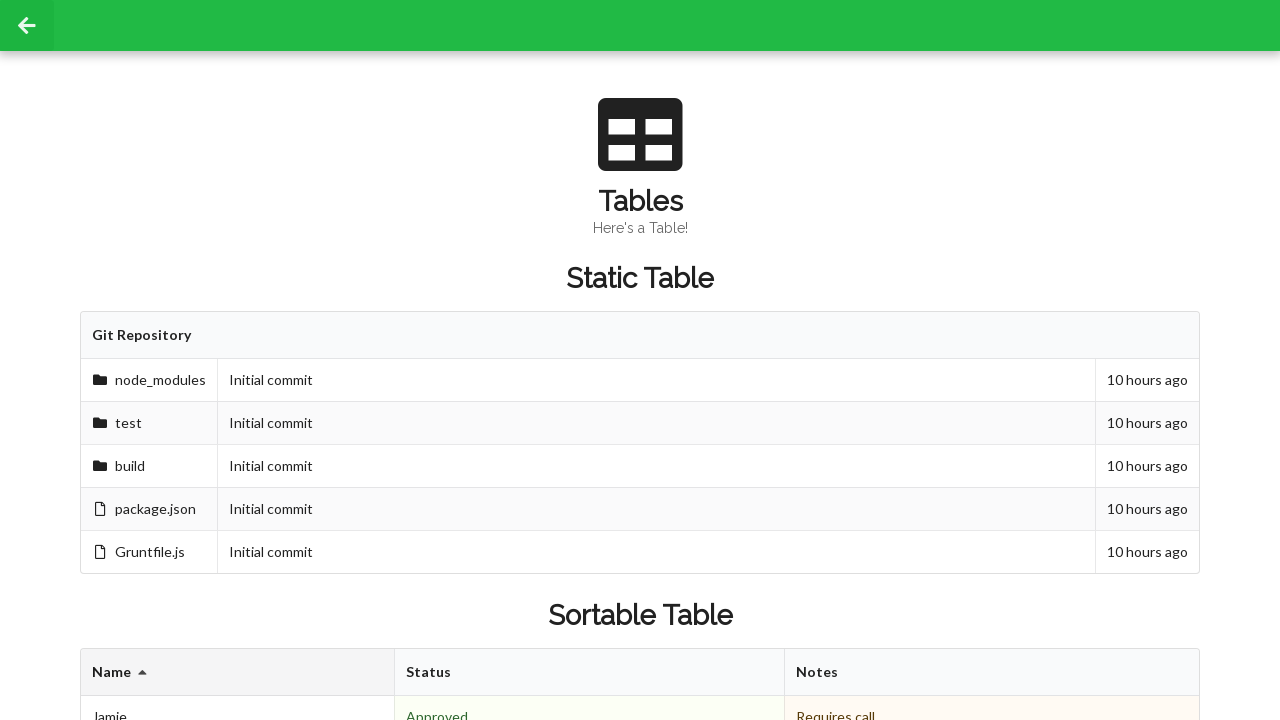

Retrieved cell value from second row, second column after sorting
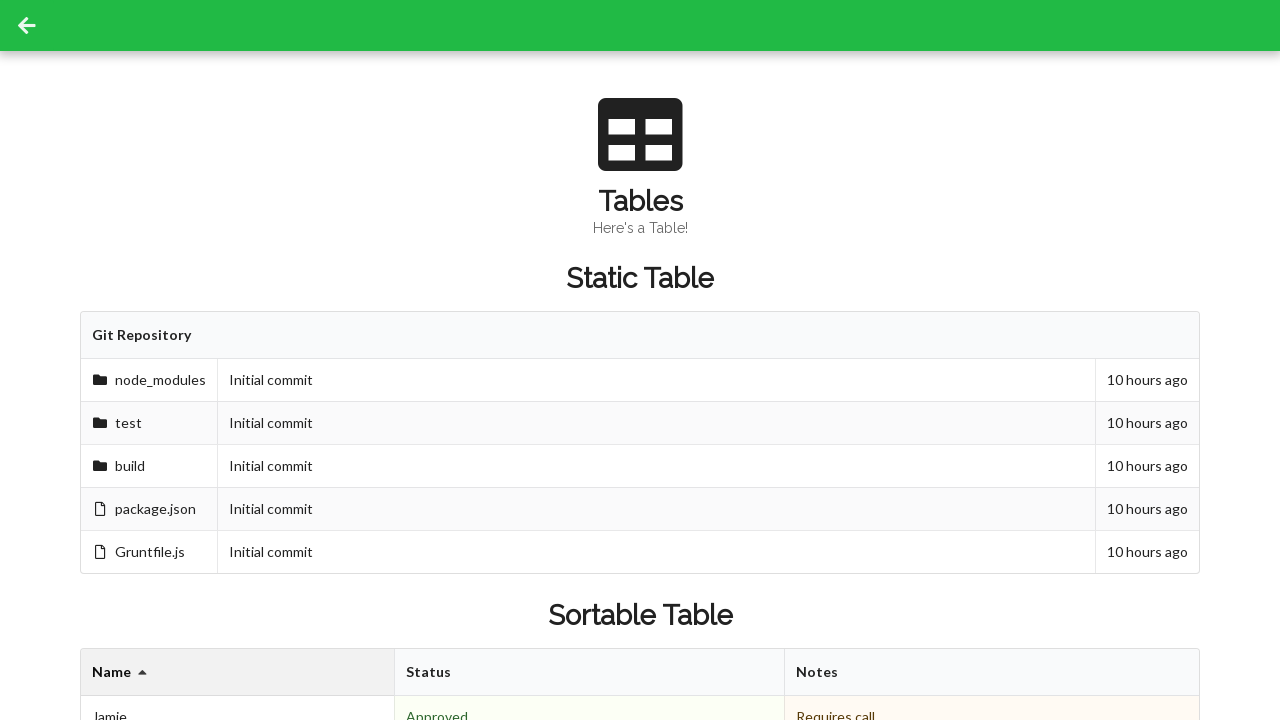

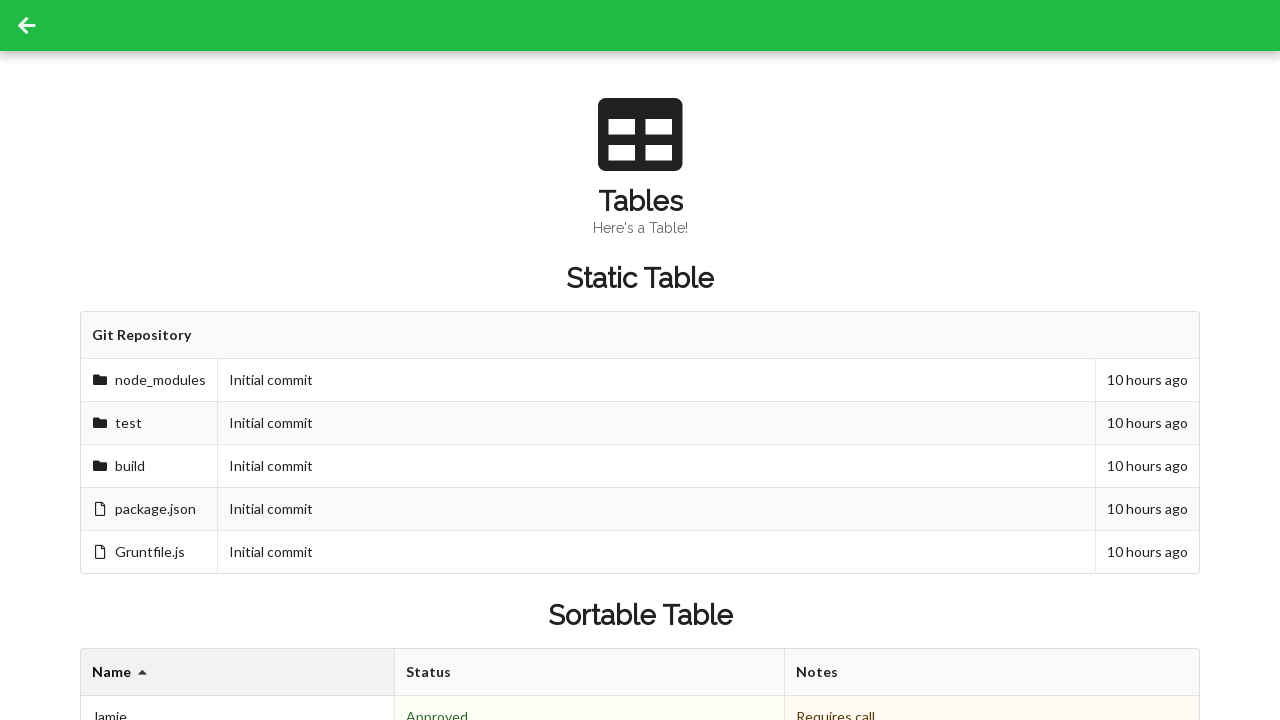